Tests tooltip functionality by hovering over an age input field within an iframe and verifying the tooltip text appears

Starting URL: https://jqueryui.com/tooltip/

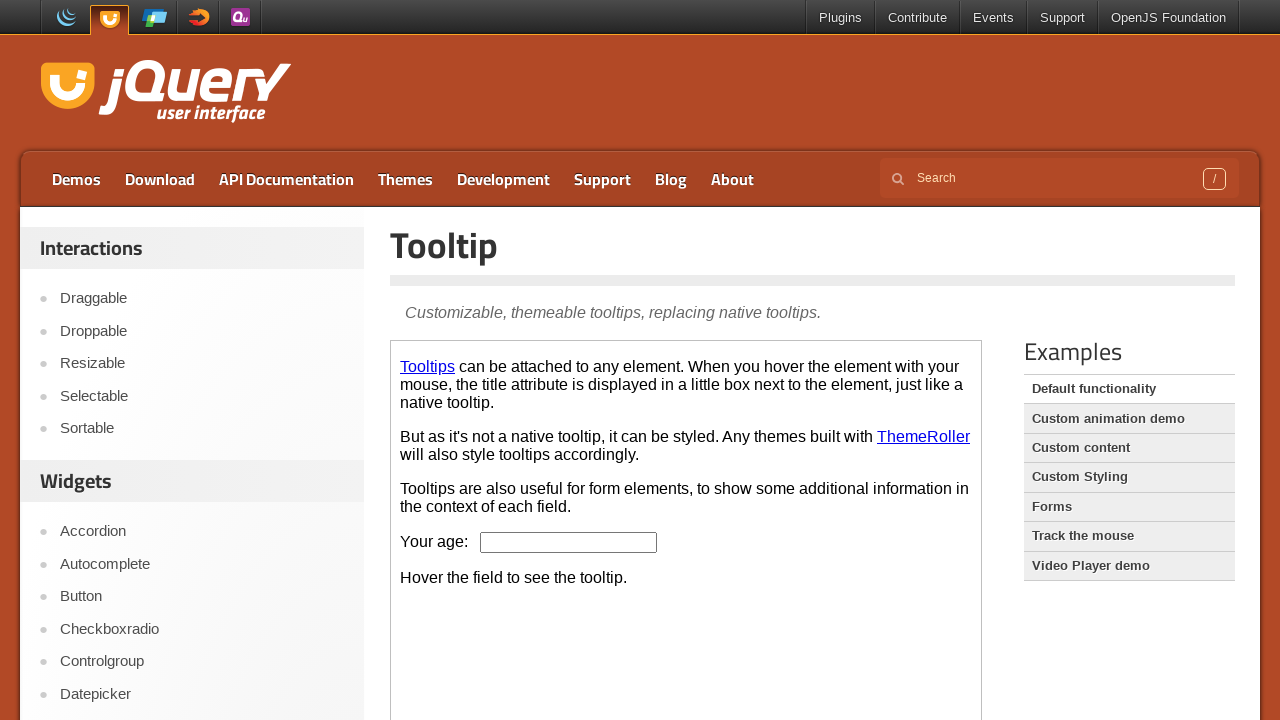

Located the demo iframe
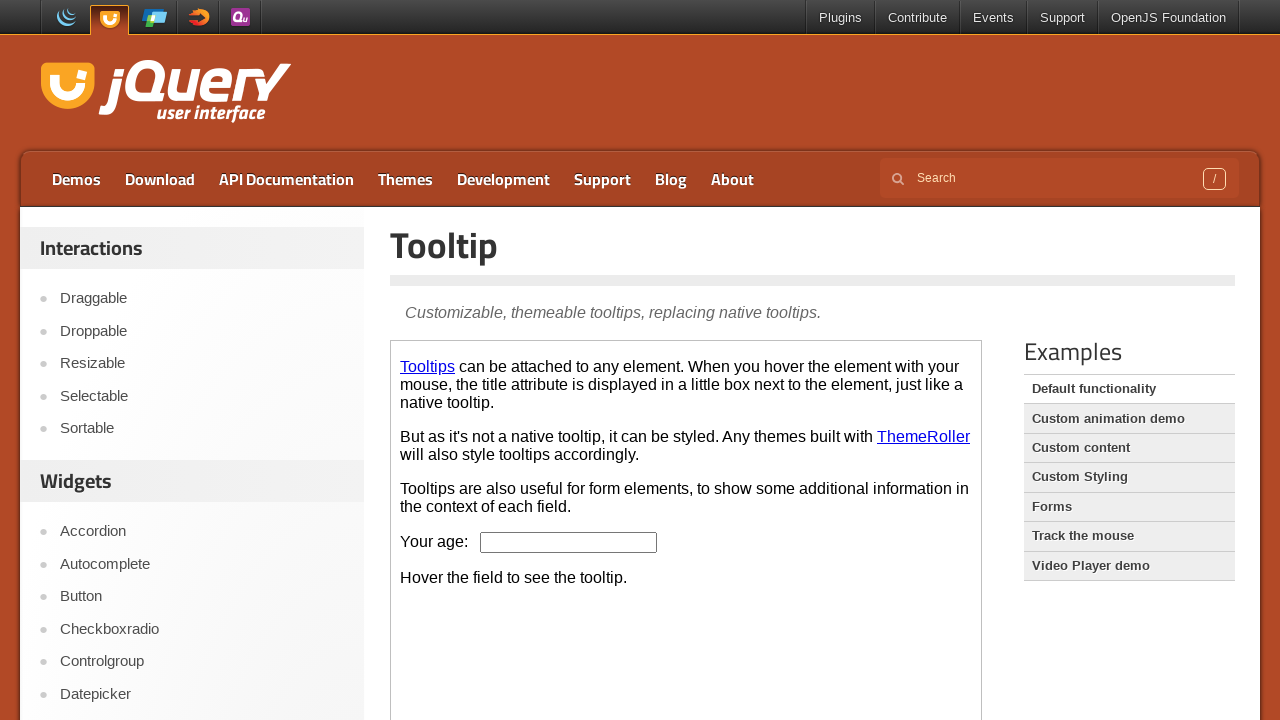

Located the age input field within iframe
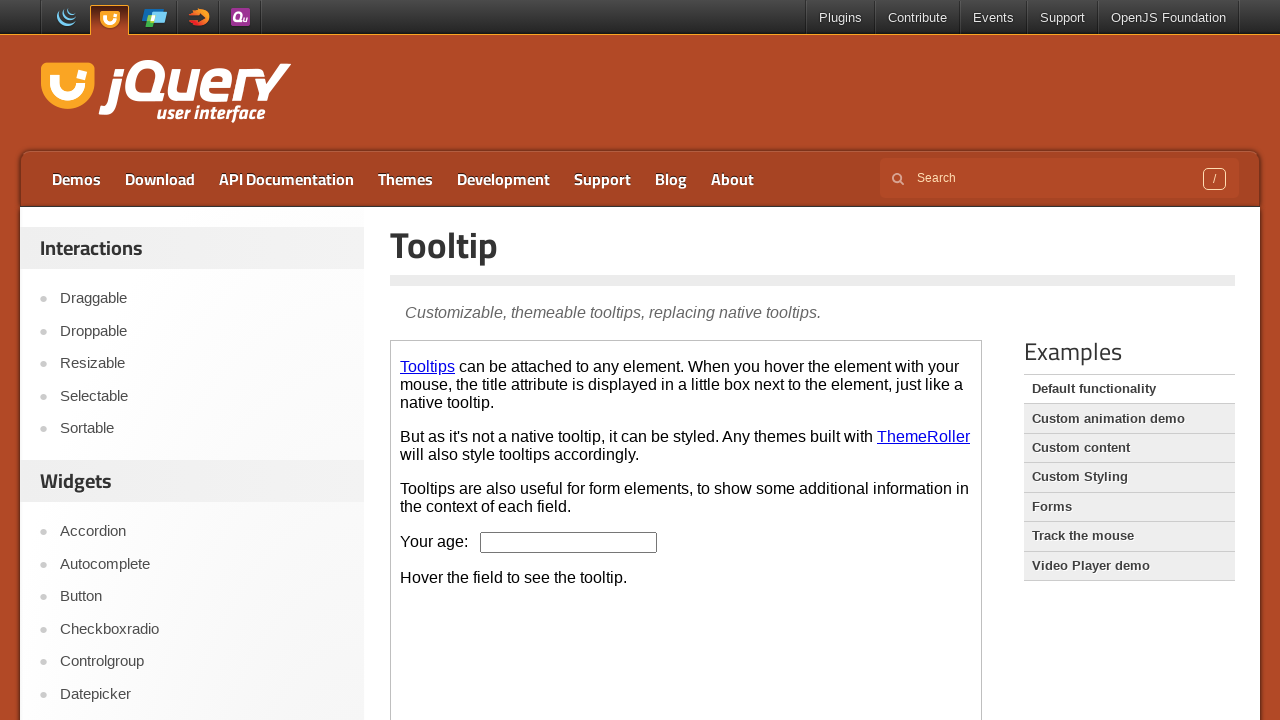

Hovered over the age input field to trigger tooltip at (569, 542) on .demo-frame >> internal:control=enter-frame >> #age
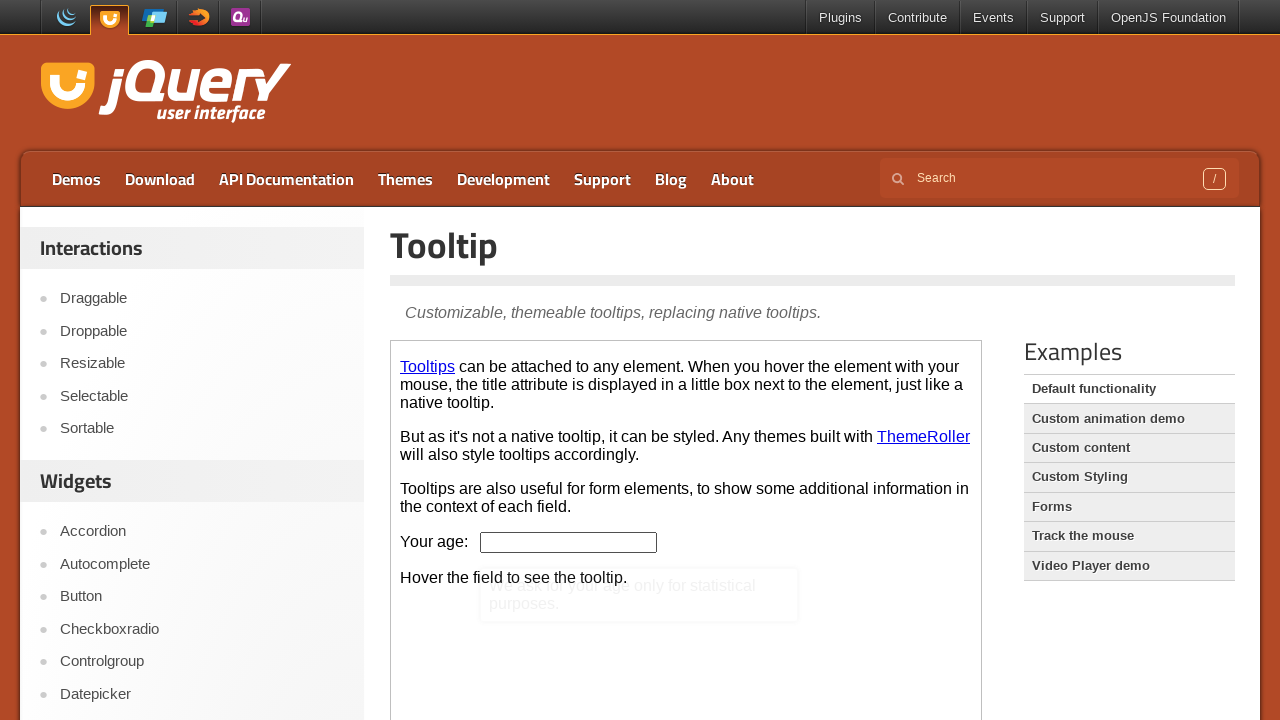

Located the tooltip content element
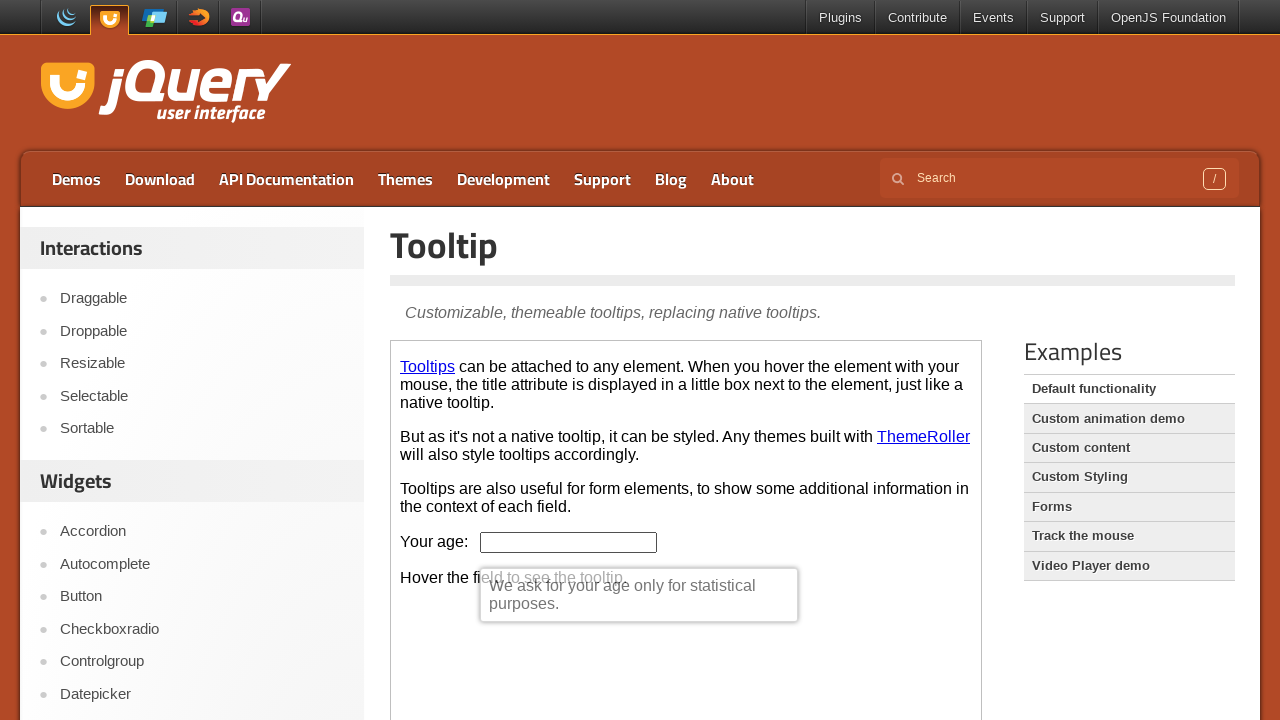

Retrieved tooltip text: 'We ask for your age only for statistical purposes.'
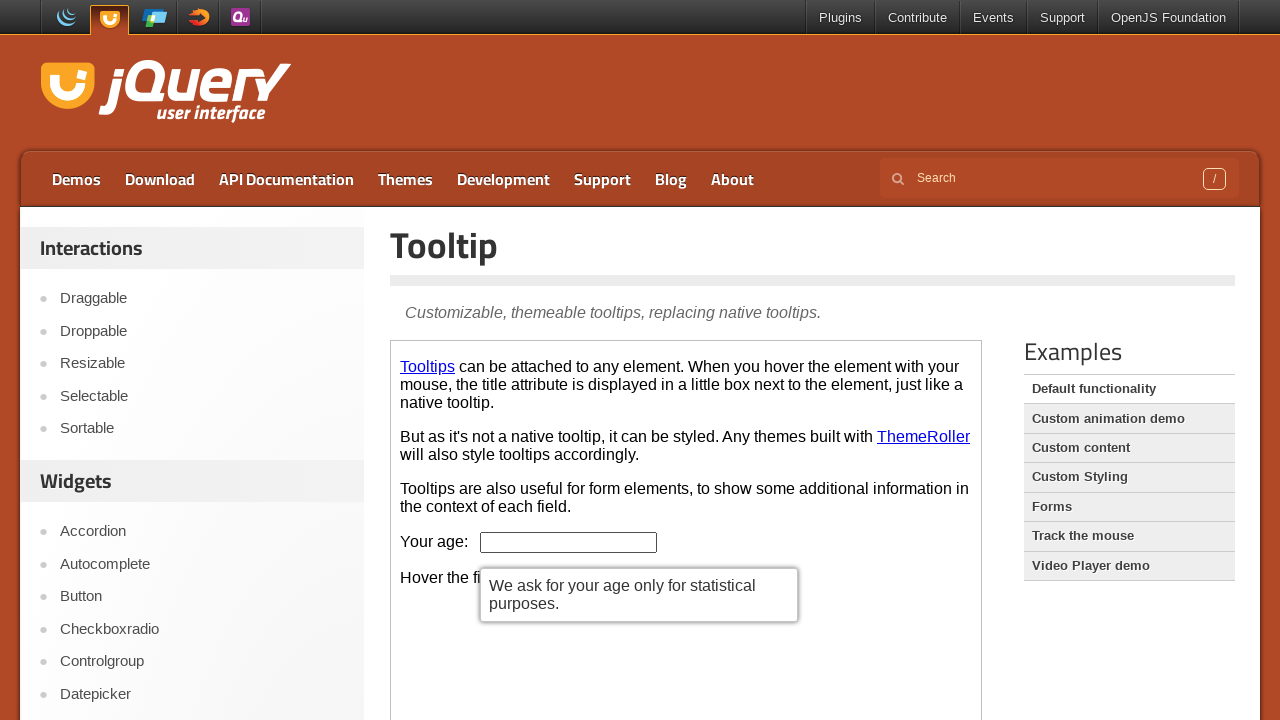

Printed tooltip text to console
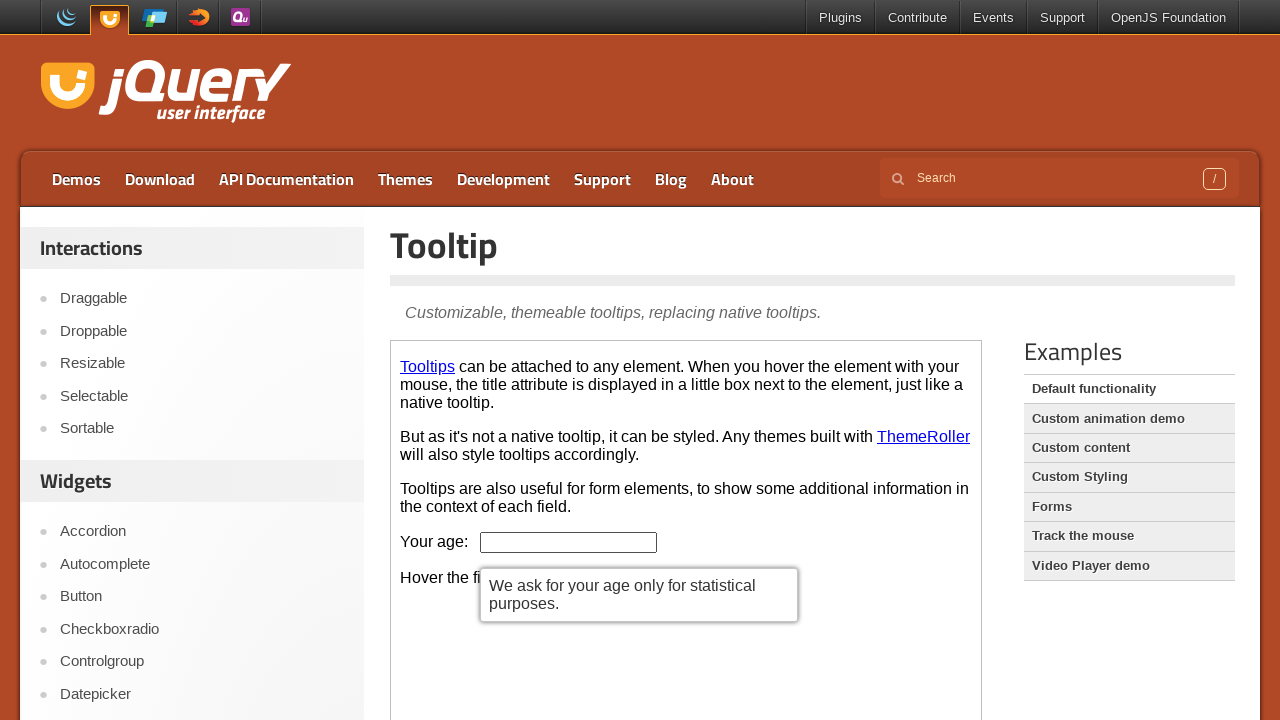

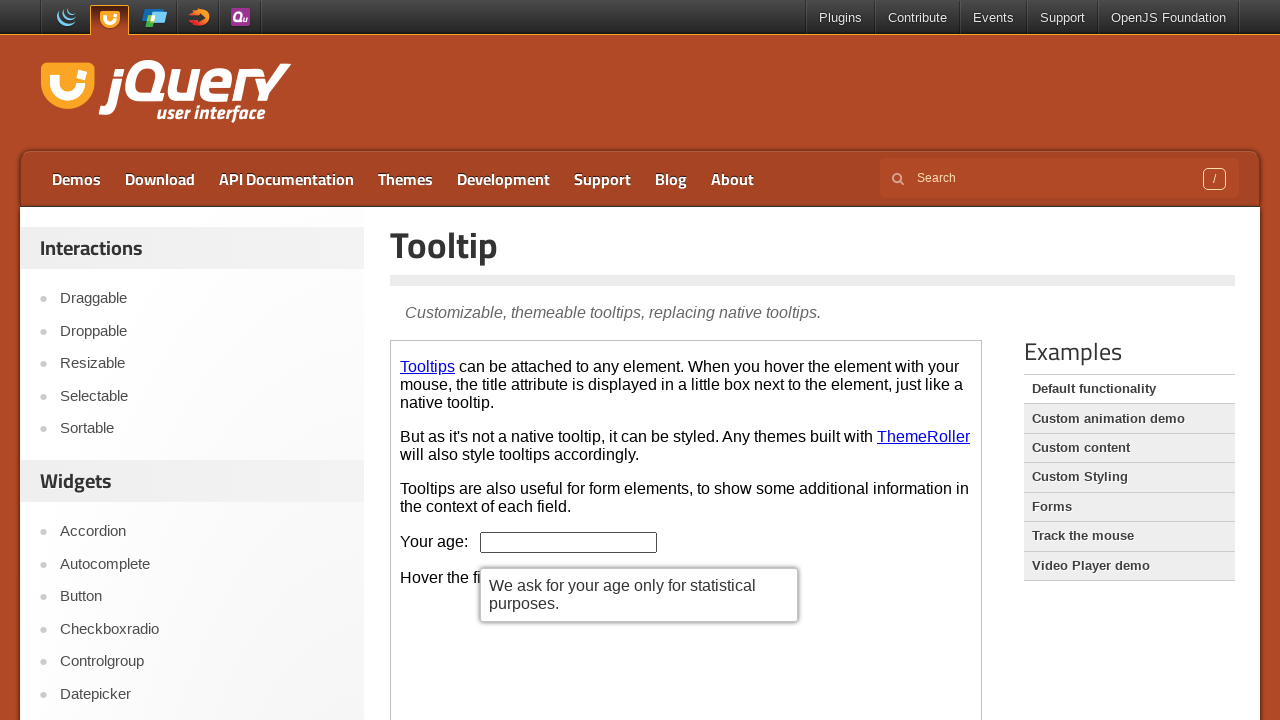